Tests dynamic content loading by clicking a start button and waiting for hidden content to become visible, then verifying the revealed text element.

Starting URL: https://the-internet.herokuapp.com/dynamic_loading/1

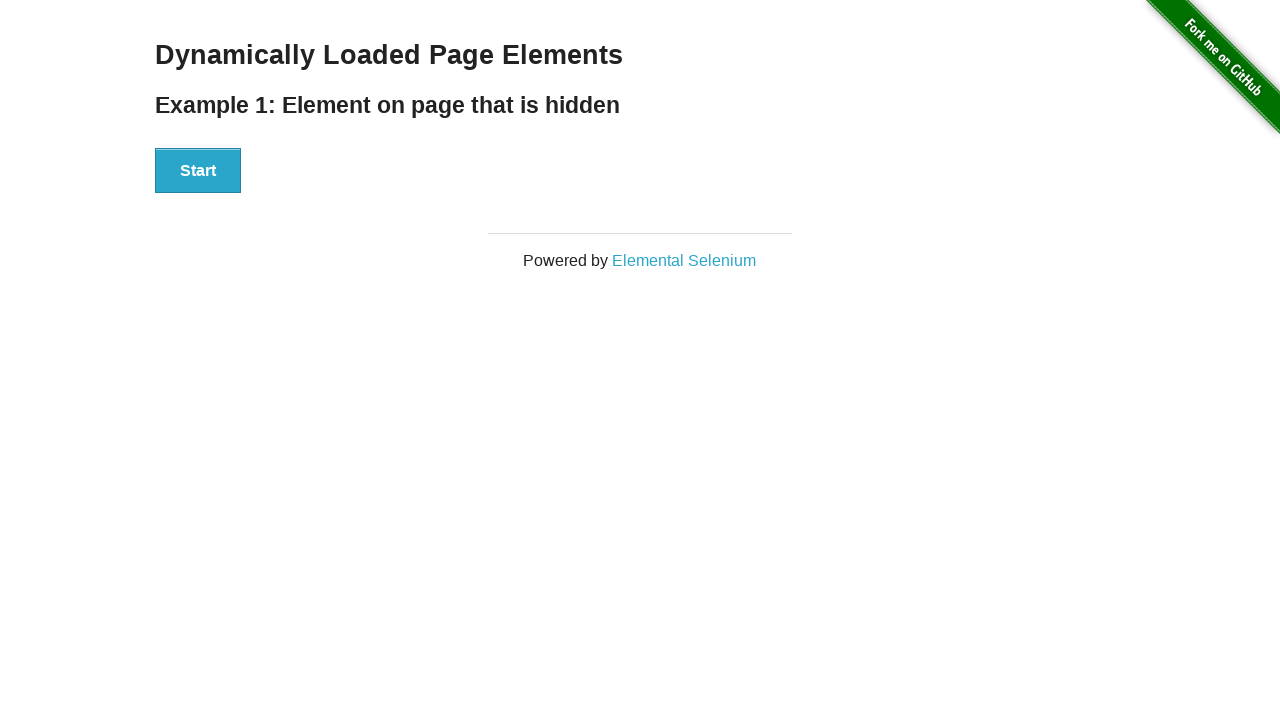

Clicked Start button to trigger dynamic content loading at (198, 171) on #start button
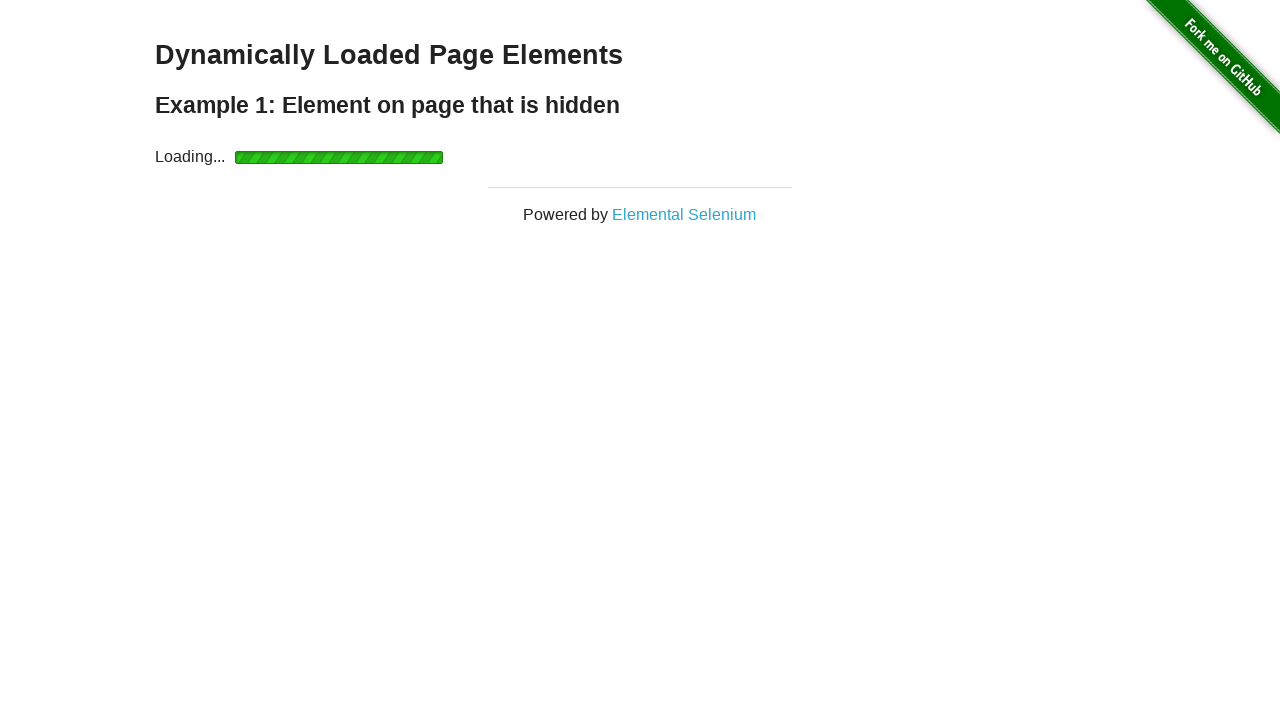

Waited for finish message element to become visible
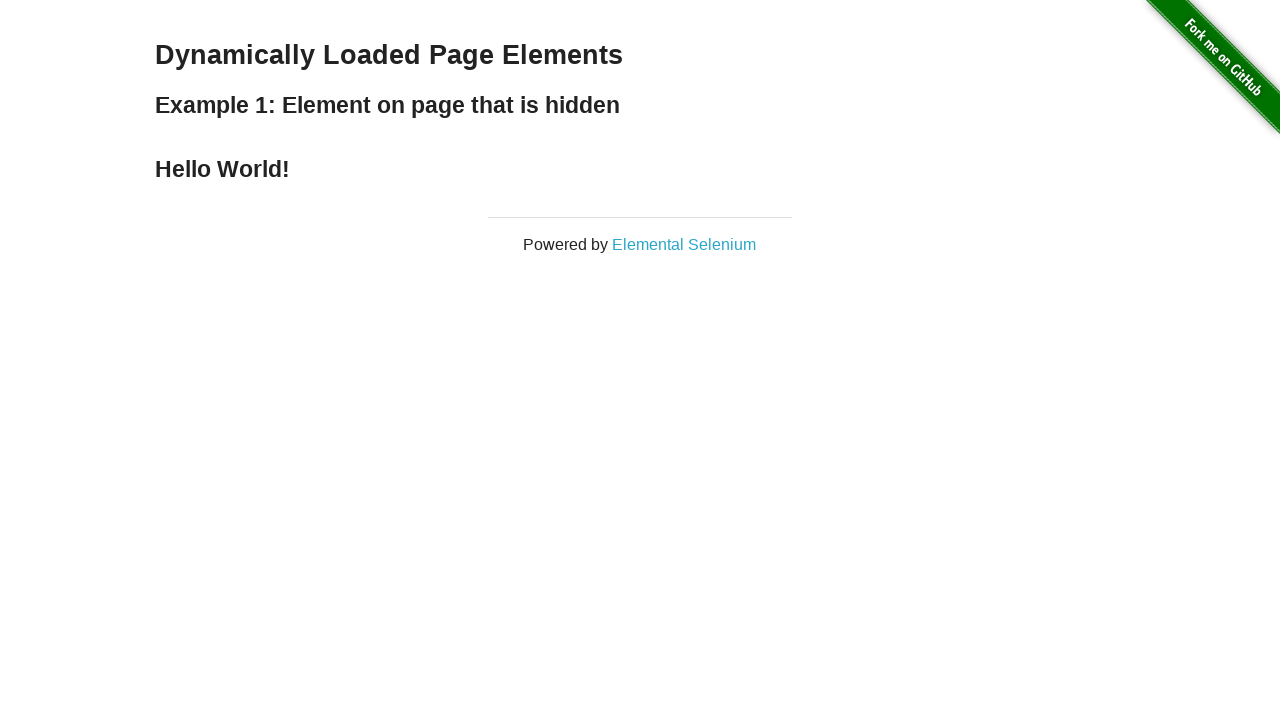

Located the finish message text element
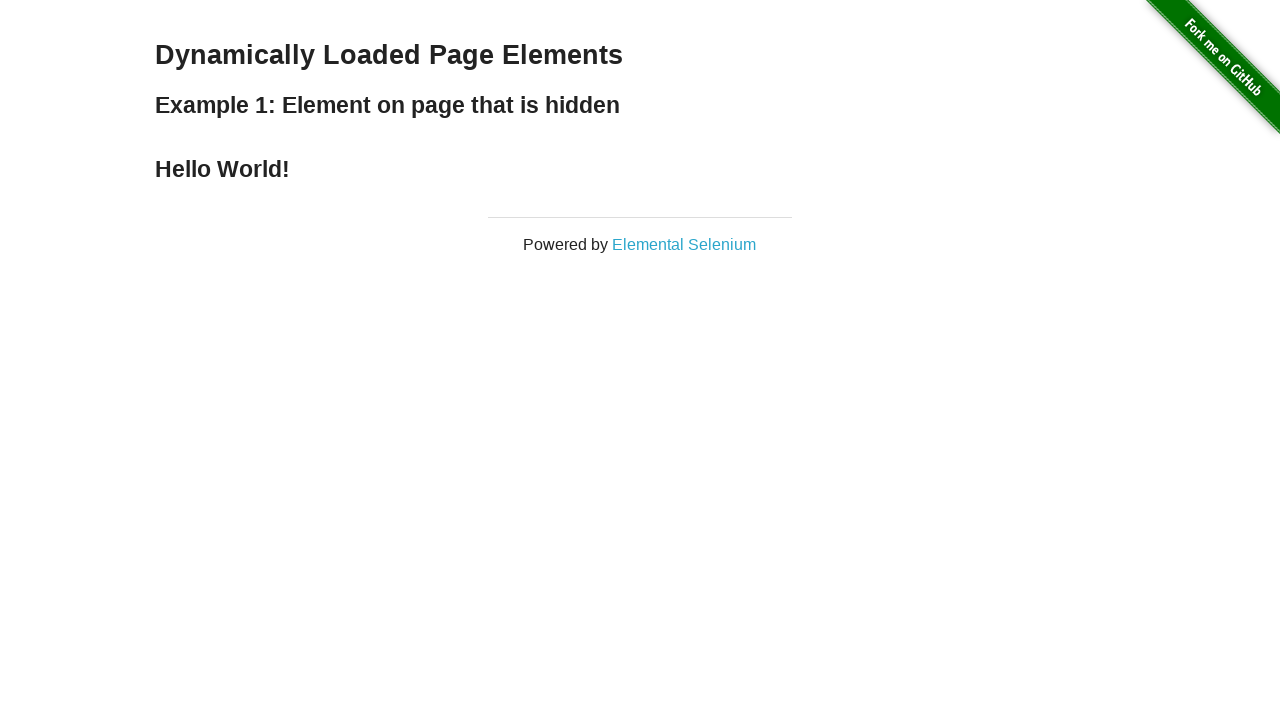

Verified finish message element is visible
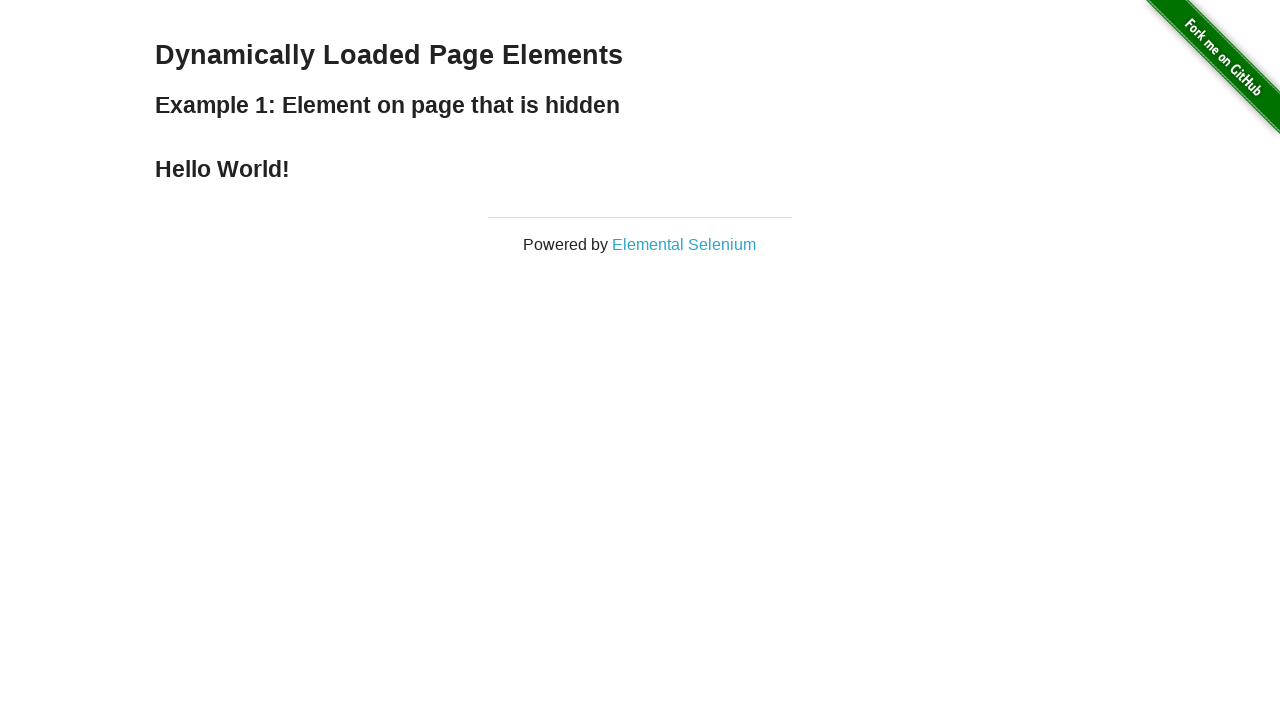

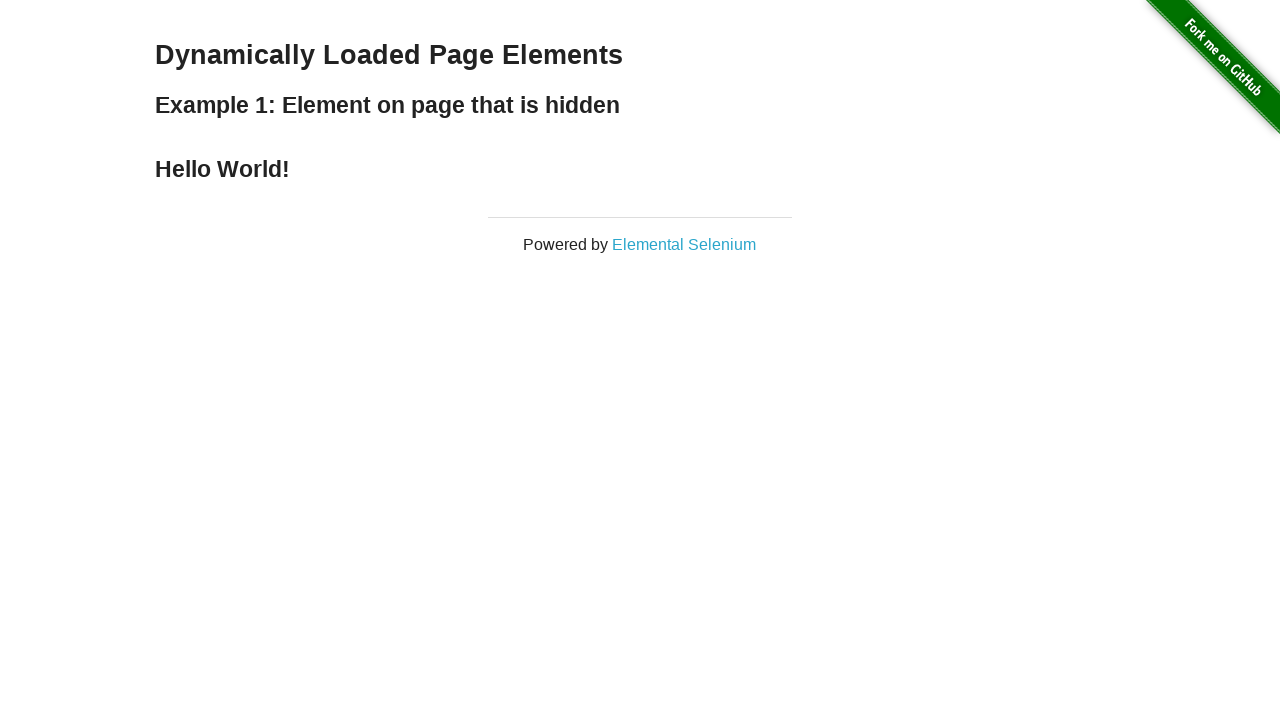